Opens a student webcam application, enters a webcam name in a dialog box, and interacts with the page using keyboard navigation (Tab and Enter keys) to proceed through the interface.

Starting URL: https://live.monetanalytics.com/stu_proc/student.html#

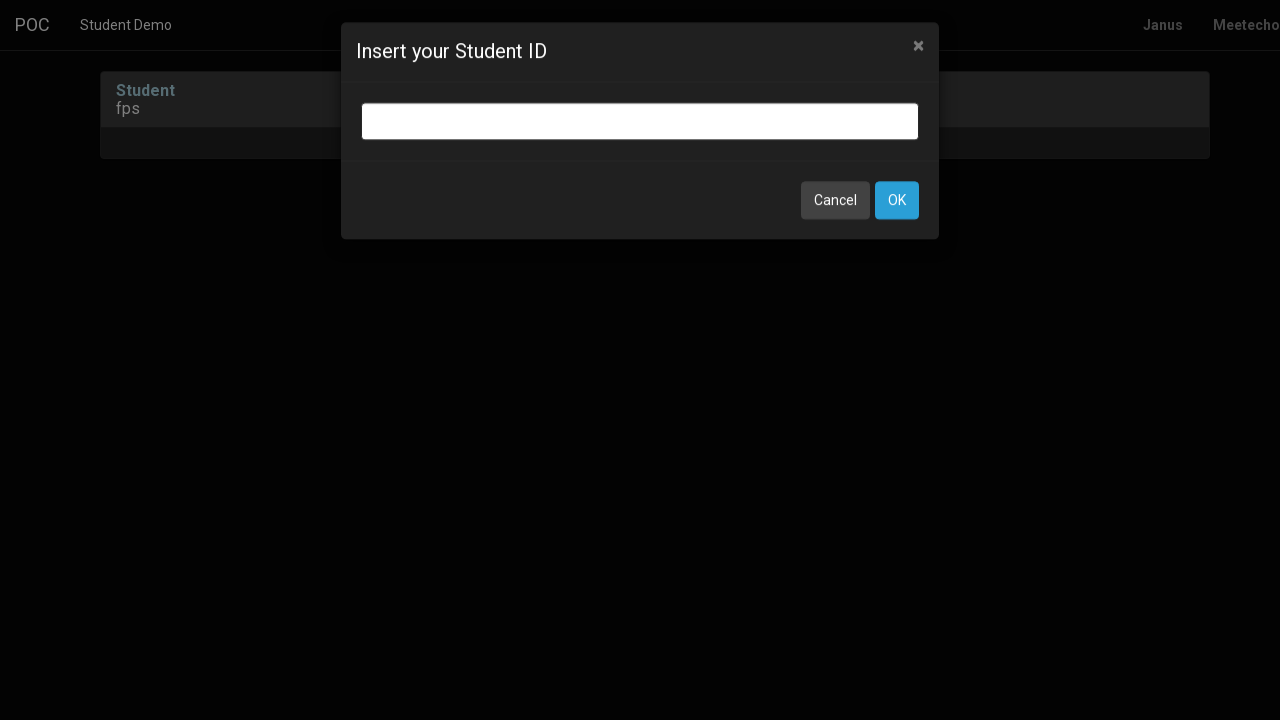

Webcam name input dialog appeared
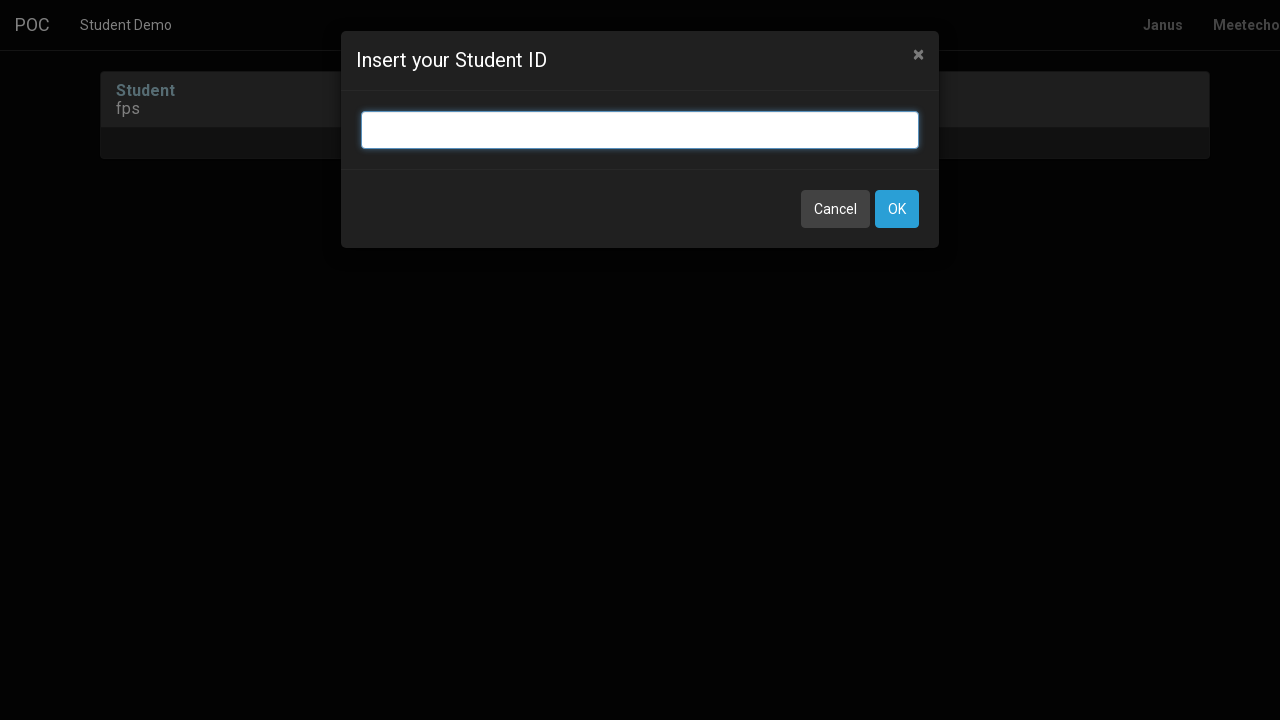

Filled webcam name input field with 'Webcam1' on input.bootbox-input.bootbox-input-text.form-control
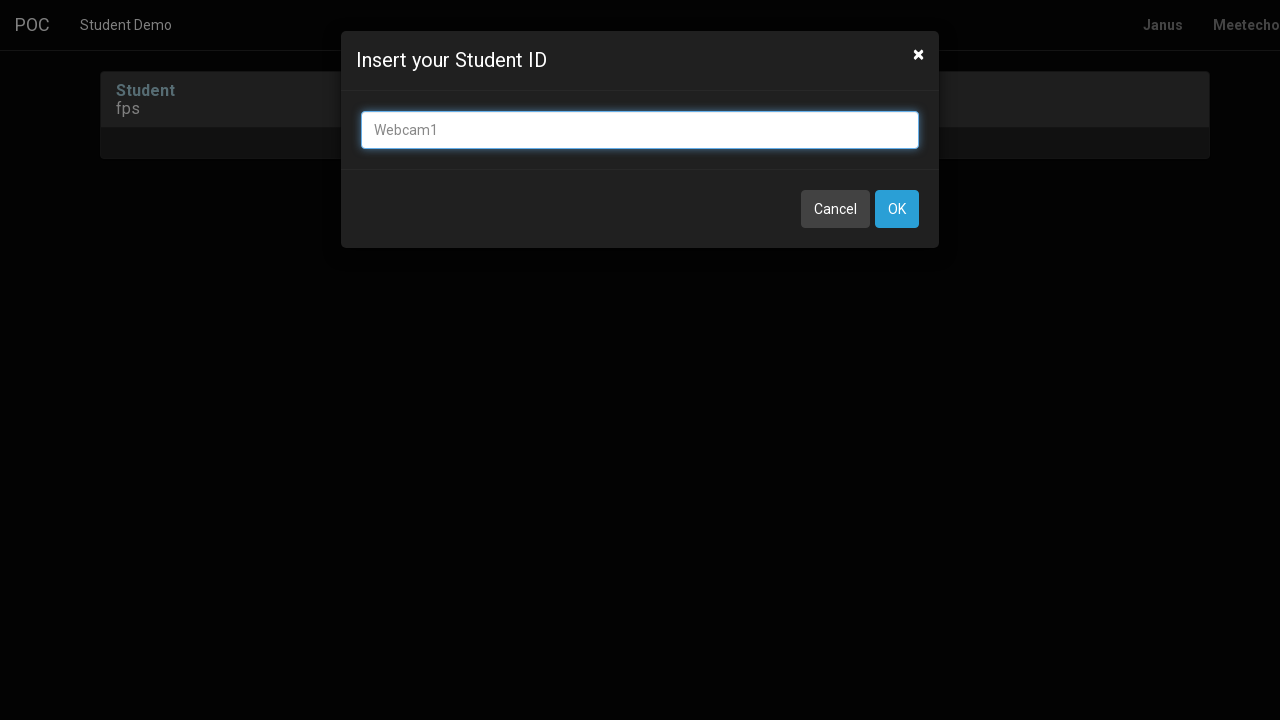

Clicked OK button to confirm webcam name at (897, 209) on xpath=//button[contains(text(),'OK')]
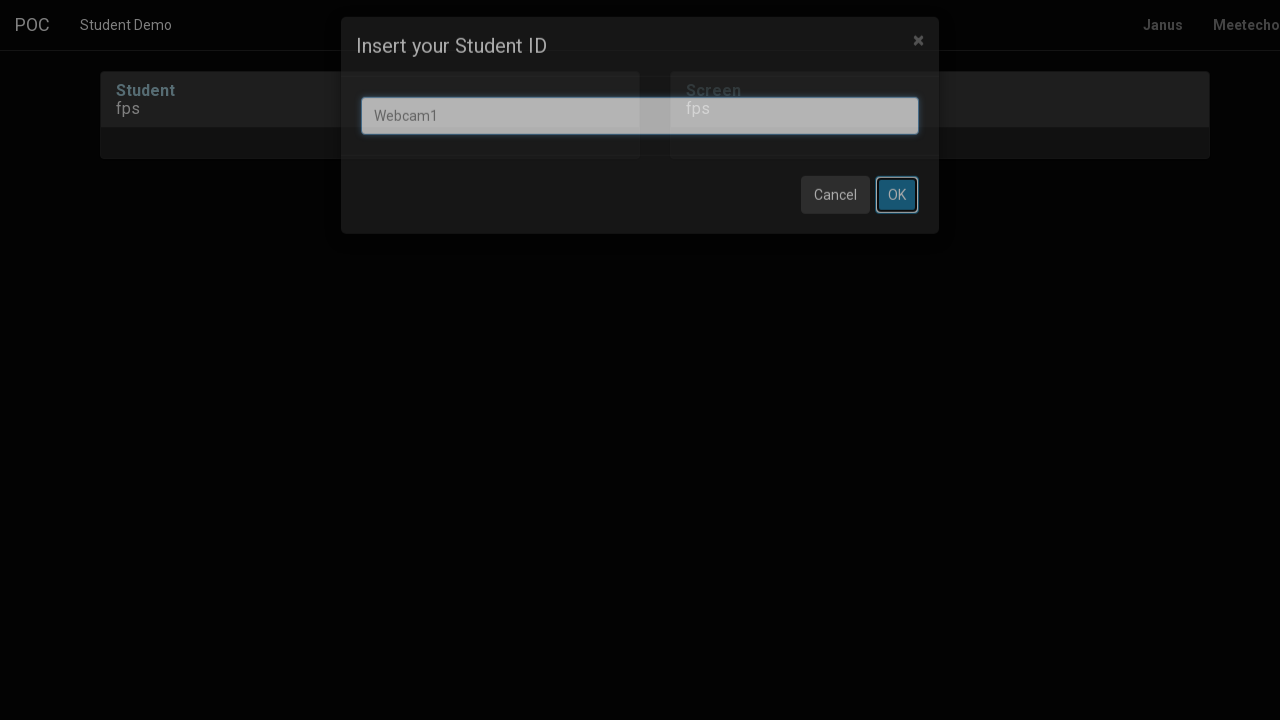

Waited 3 seconds for page to load after dialog
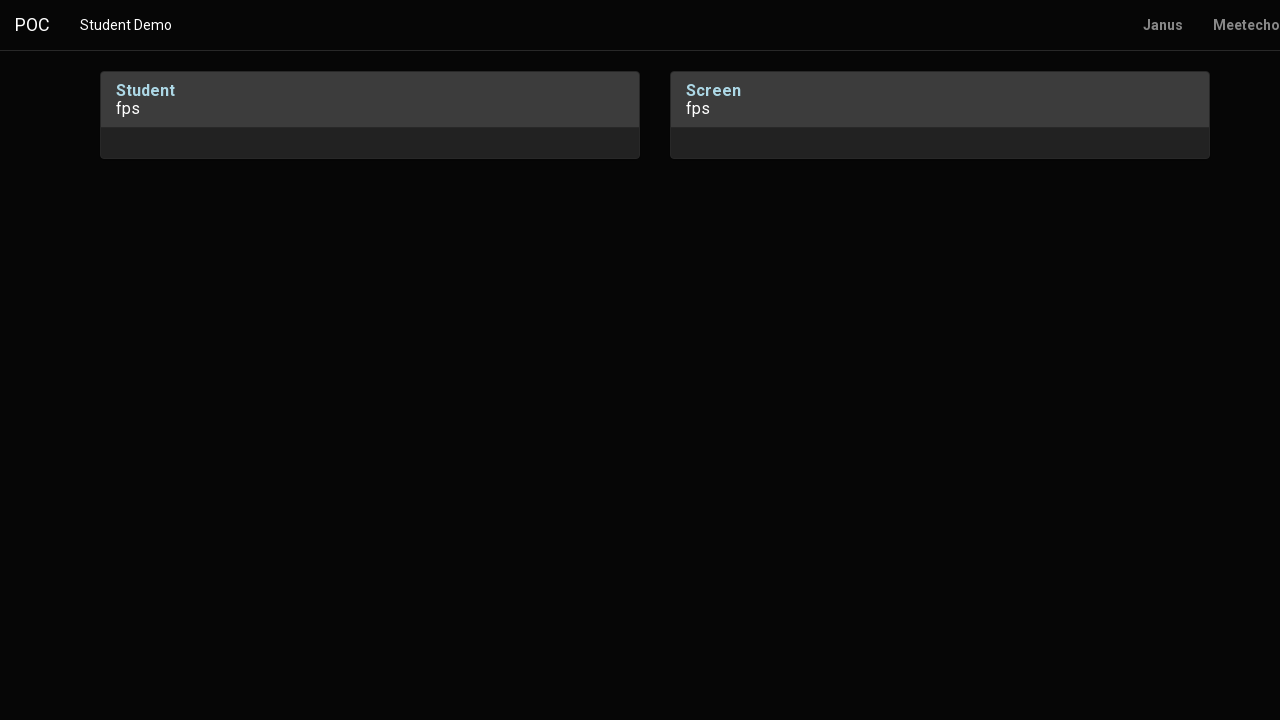

Pressed Tab key to navigate
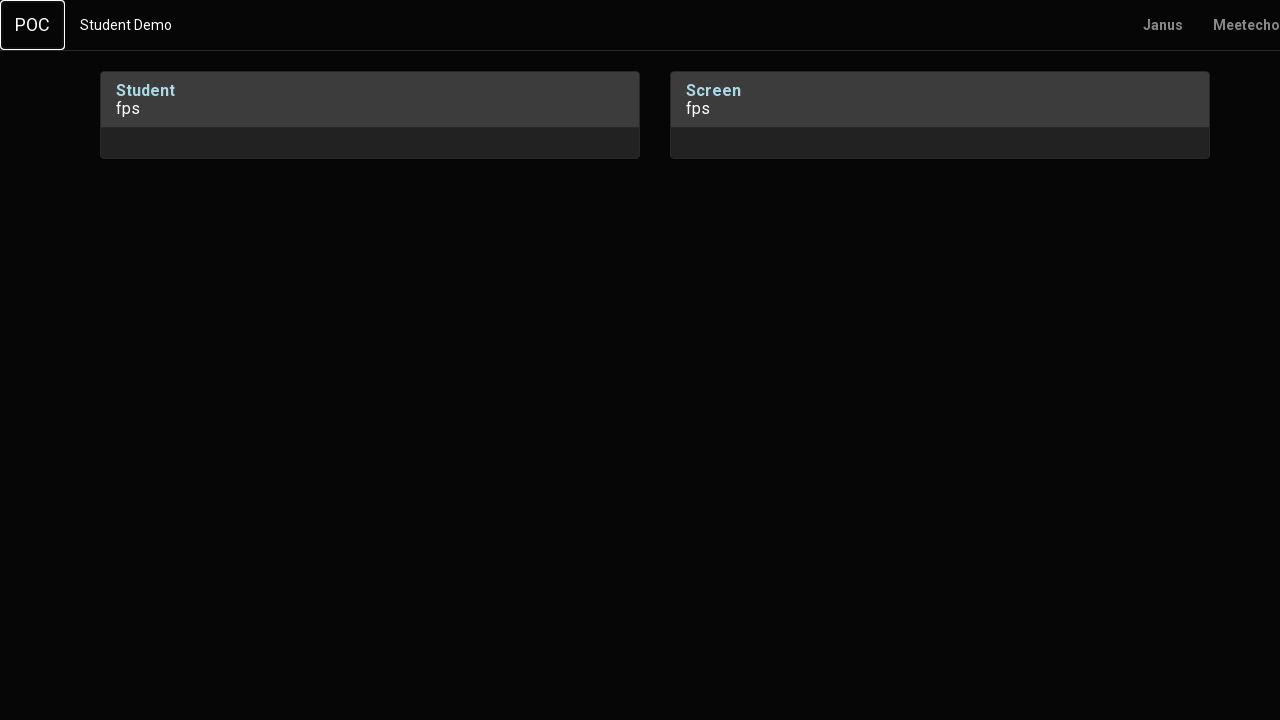

Waited 1 second
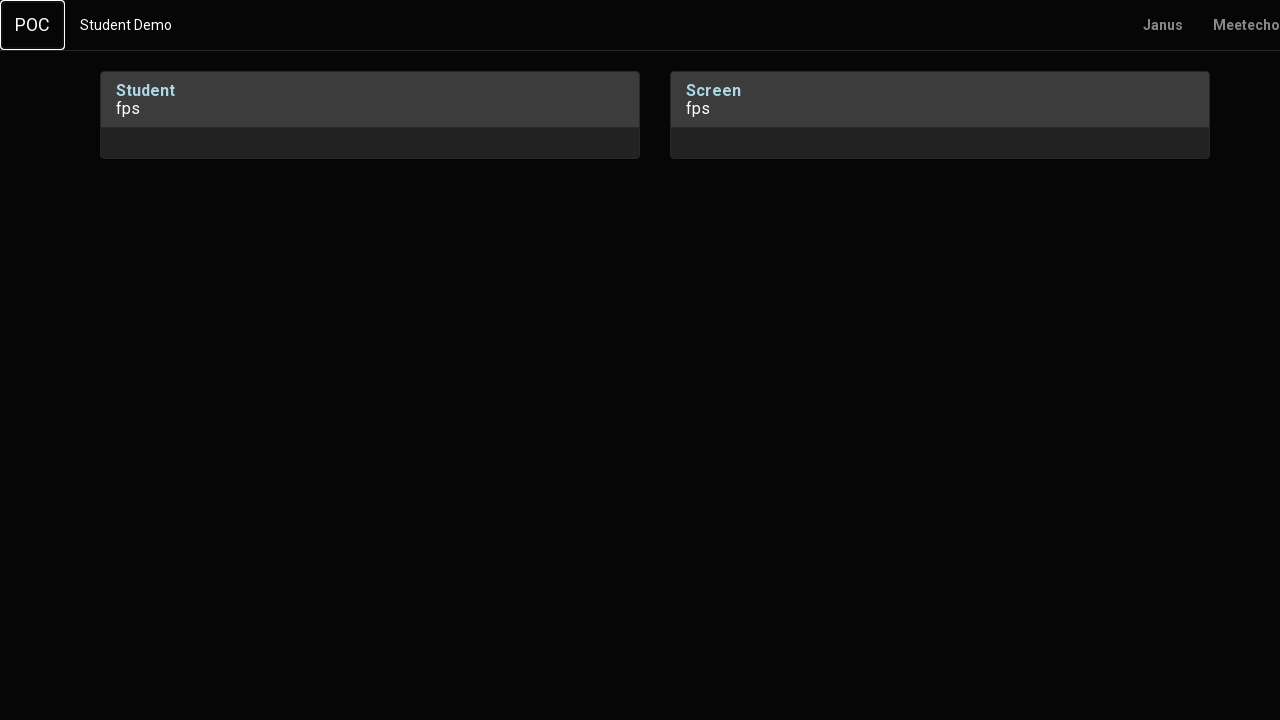

Pressed Enter key to confirm
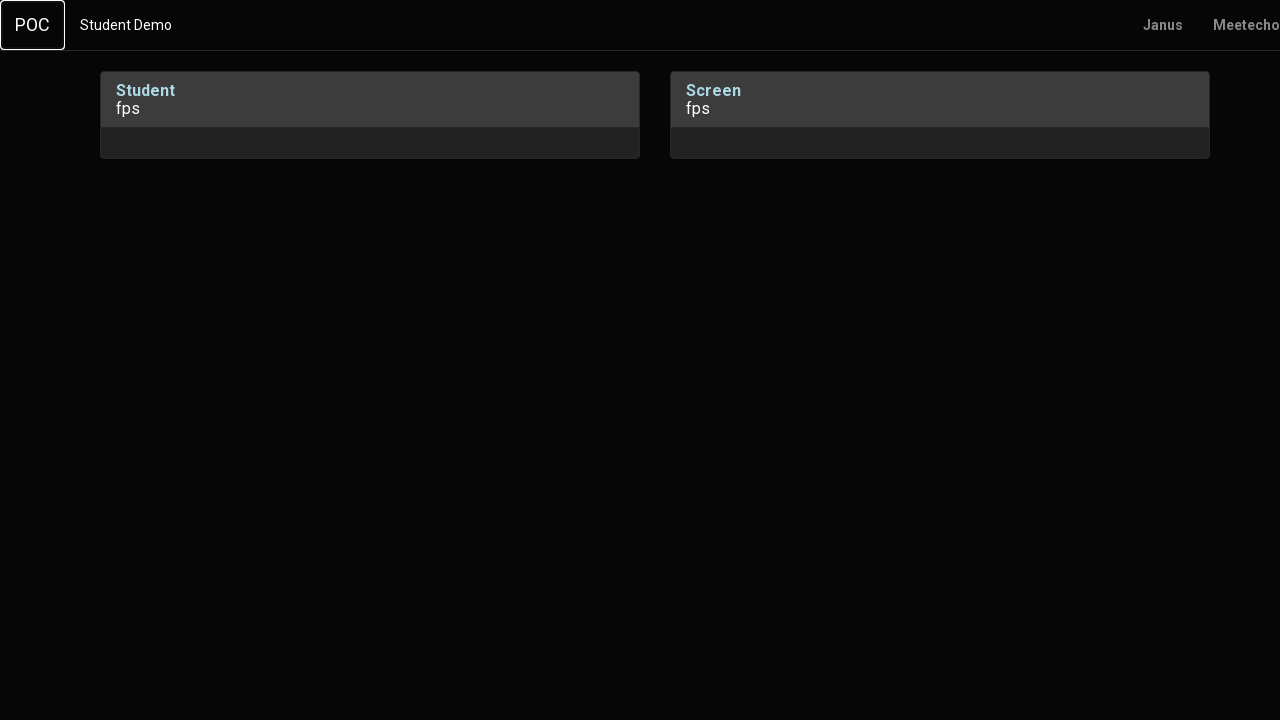

Waited 2 seconds
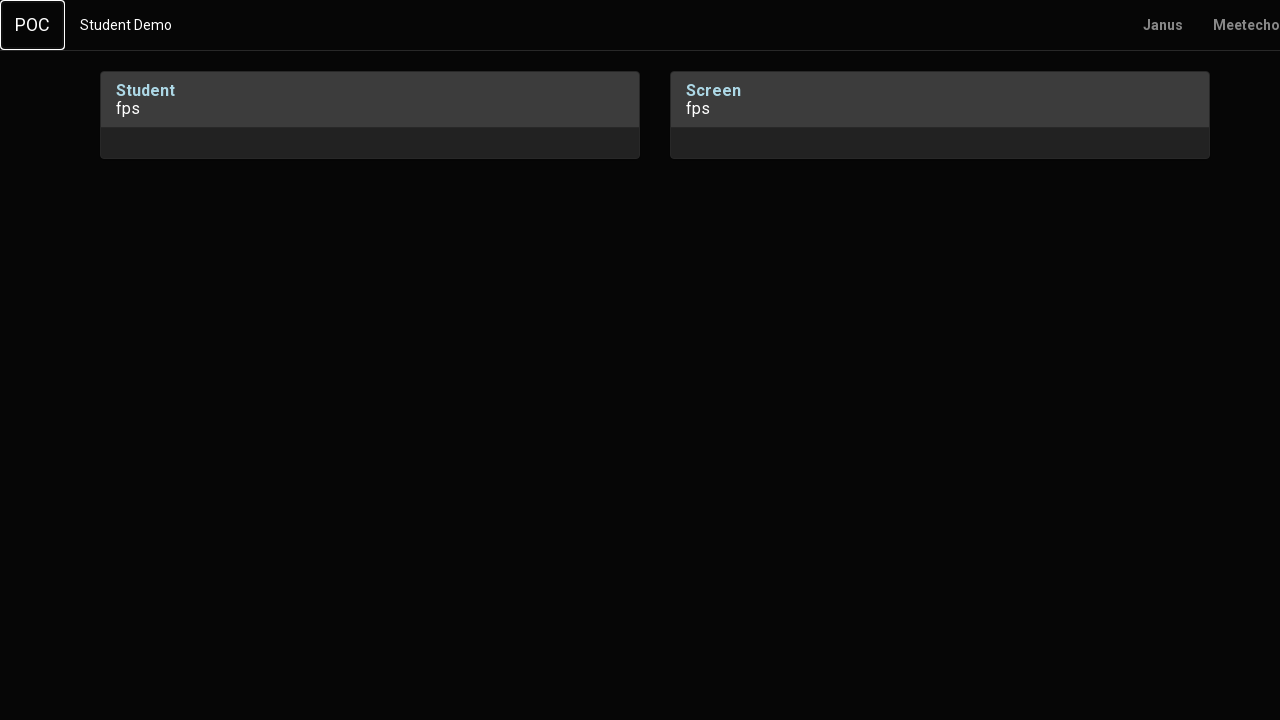

Pressed Tab key to navigate
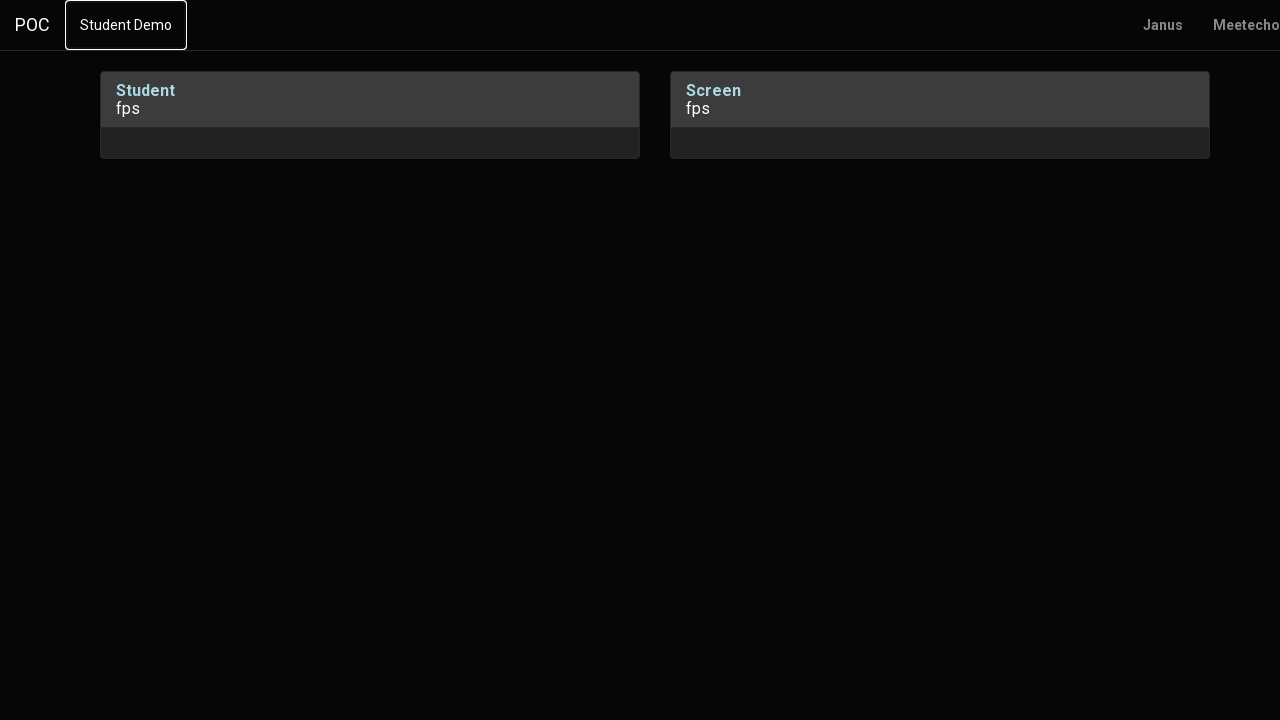

Waited 1 second
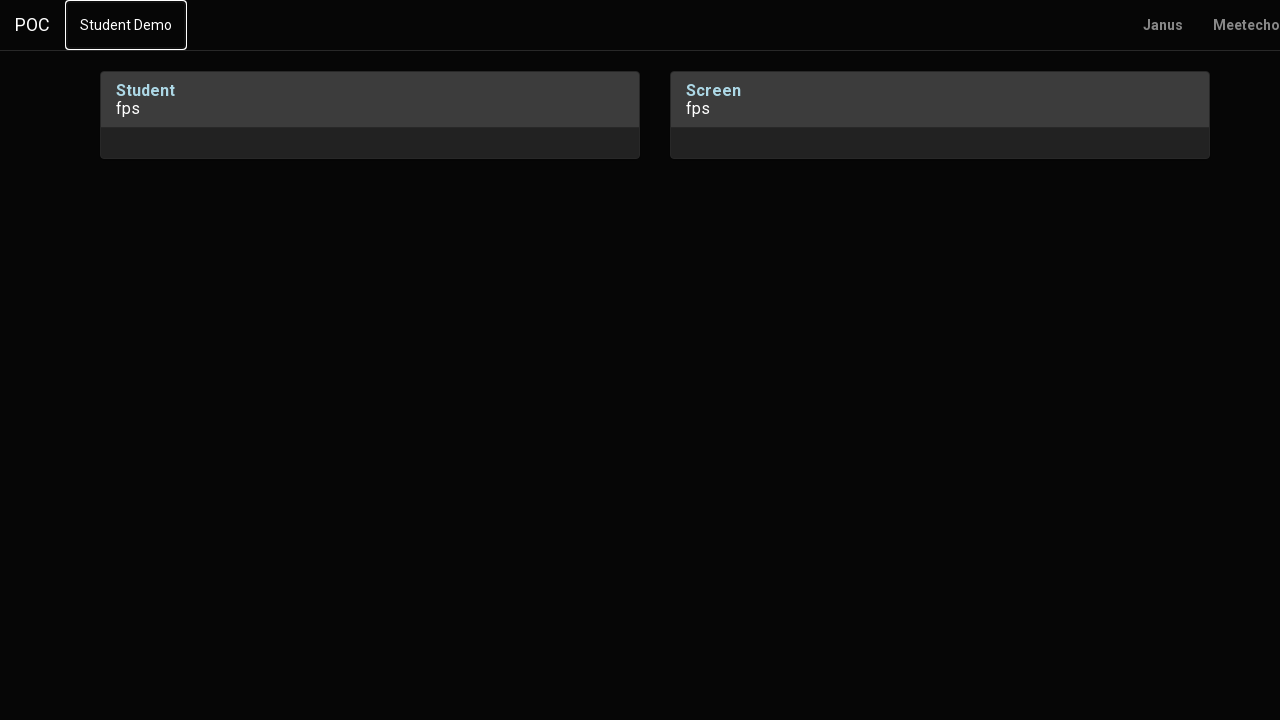

Pressed Tab key to navigate again
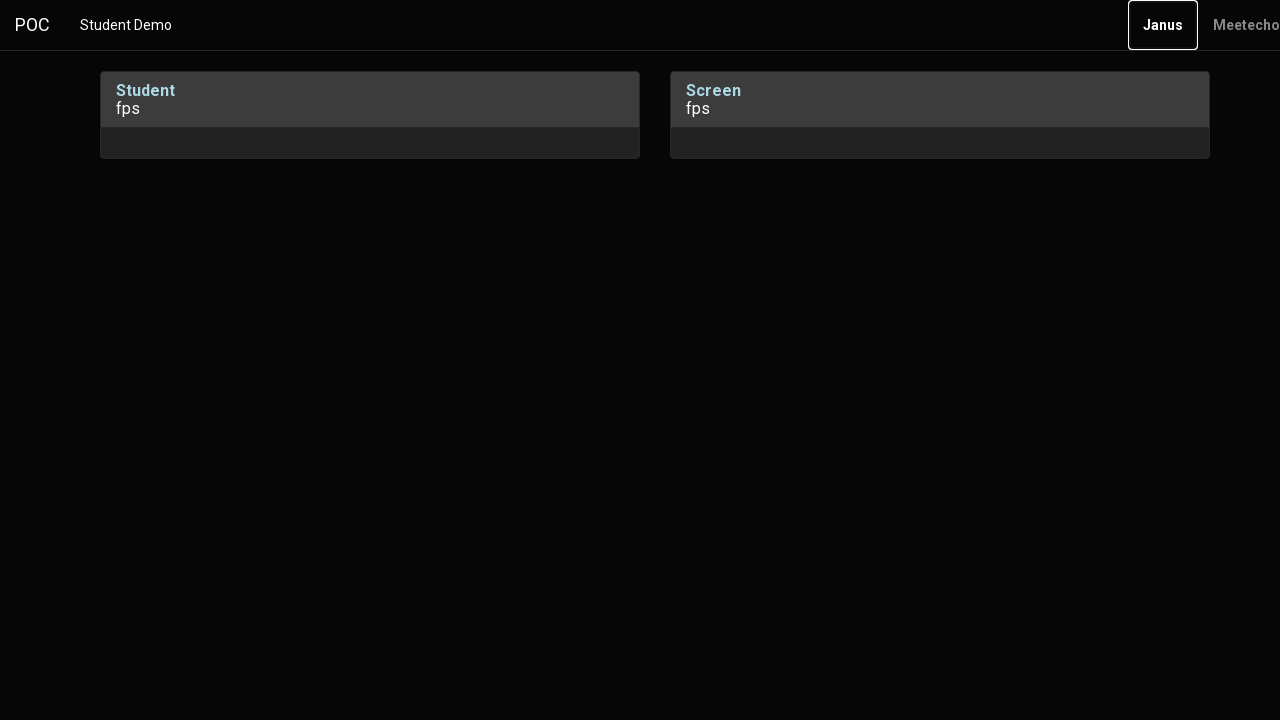

Waited 2 seconds
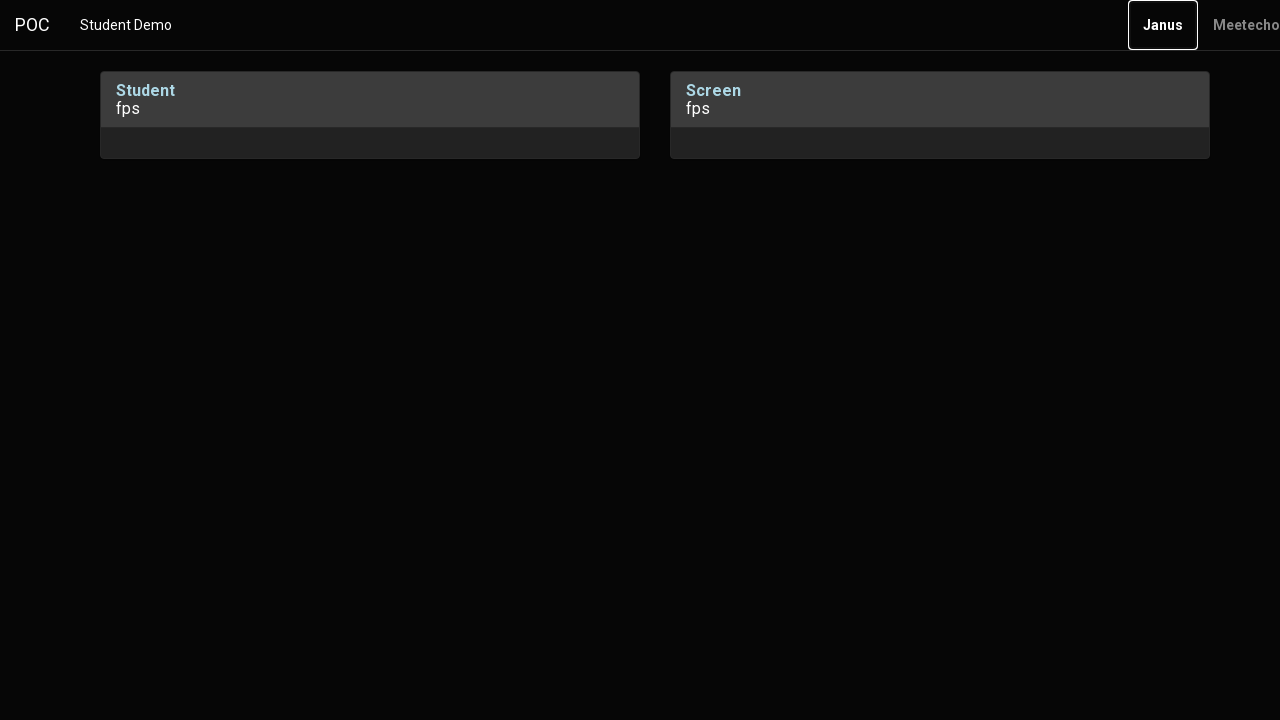

Pressed Enter key to confirm final selection
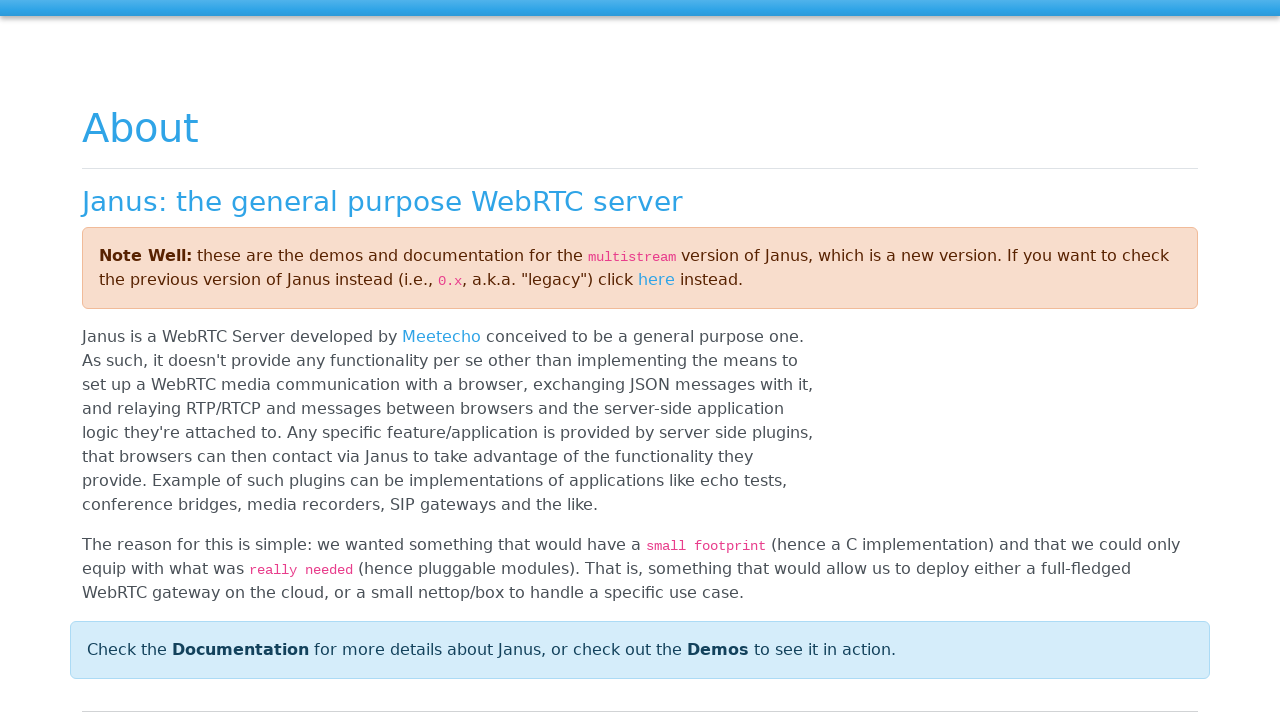

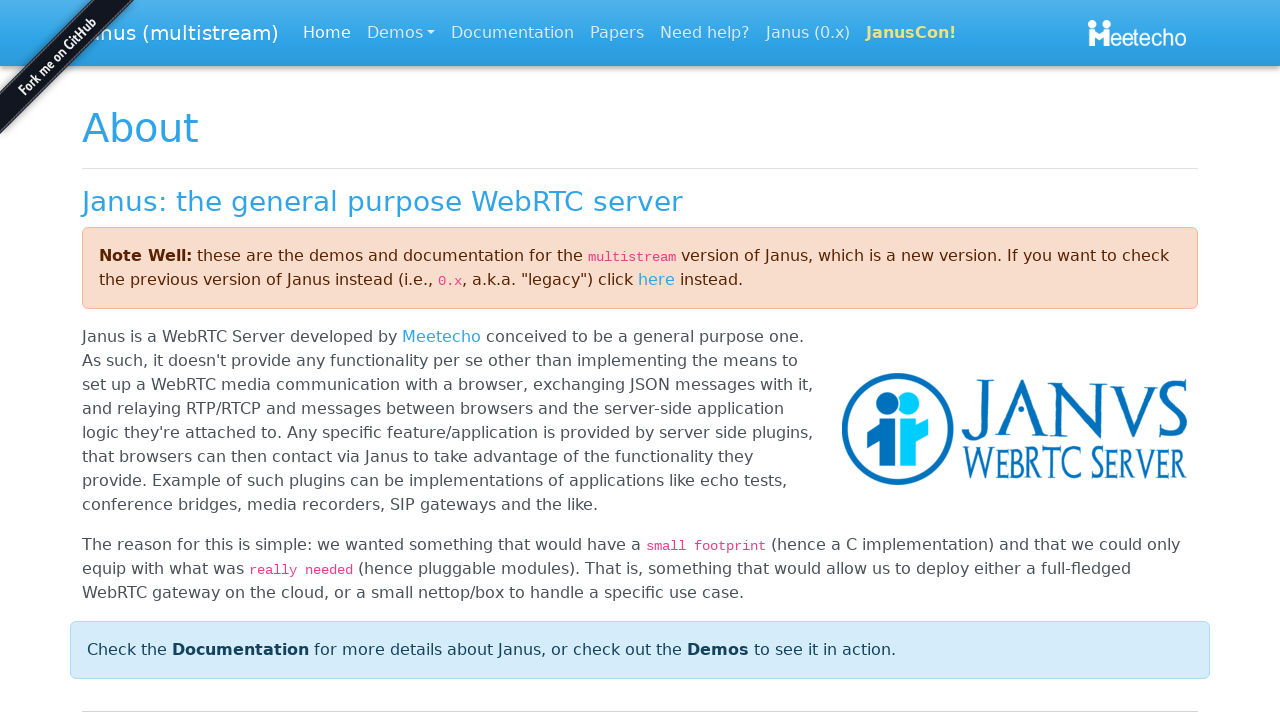